Tests dynamic loading functionality by clicking a button and waiting for content to appear

Starting URL: http://the-internet.herokuapp.com/dynamic_loading/1

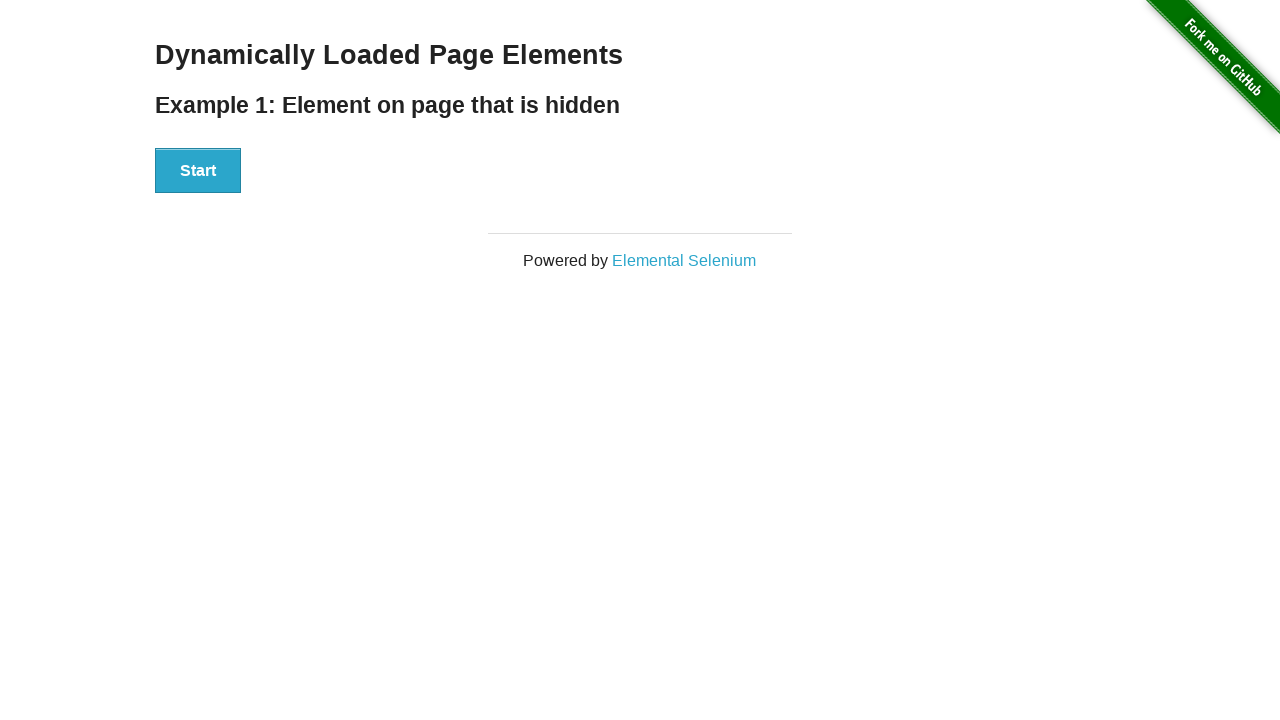

Clicked the start button to initiate dynamic loading at (198, 171) on button
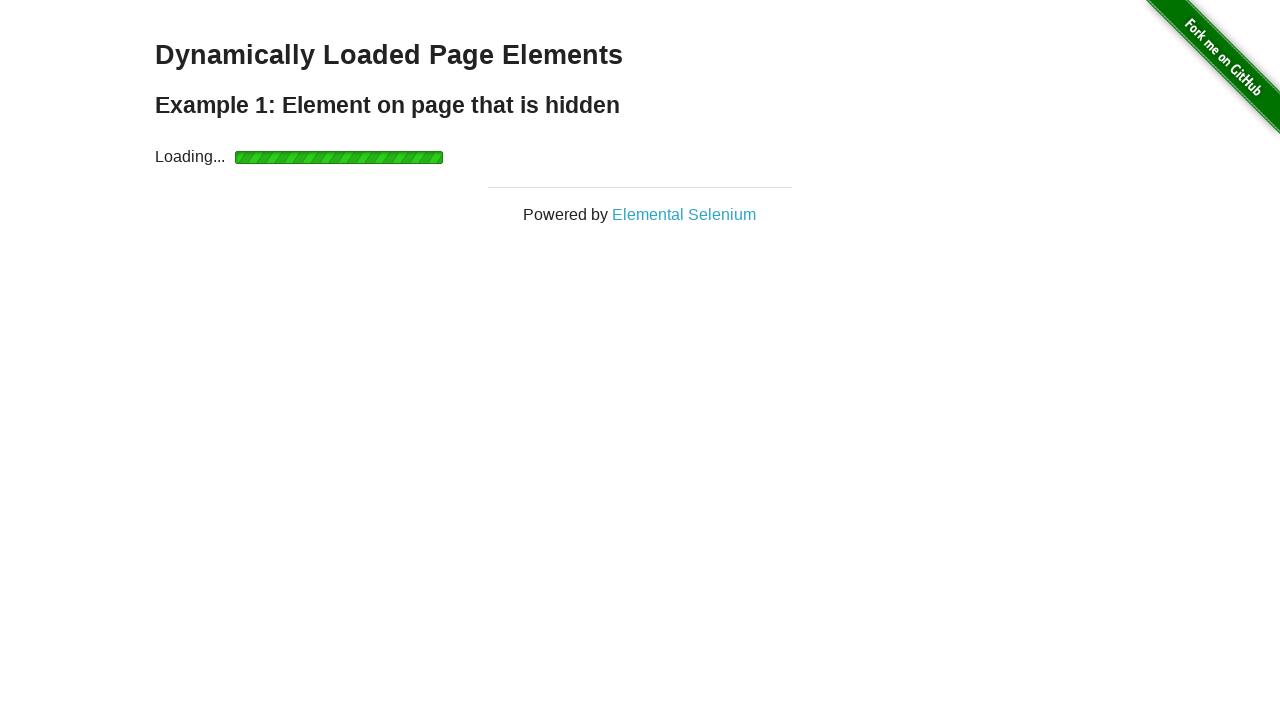

Waited for finish element to appear - dynamic content loaded successfully
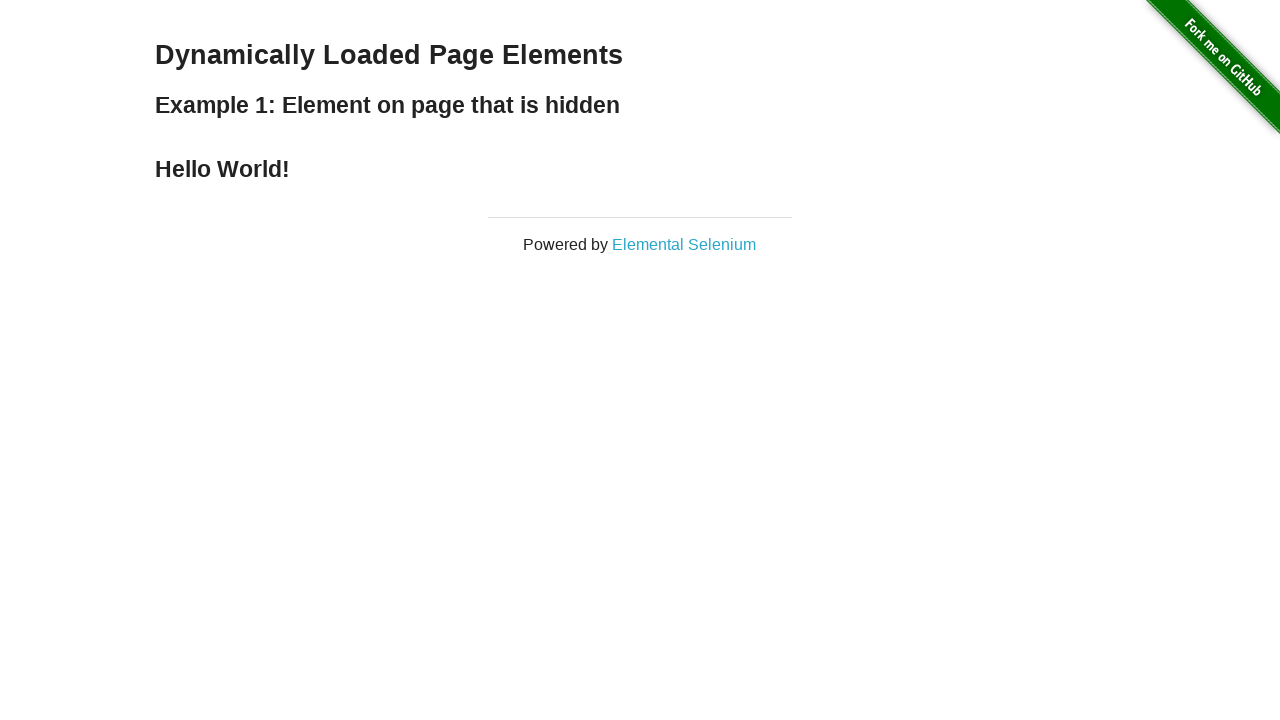

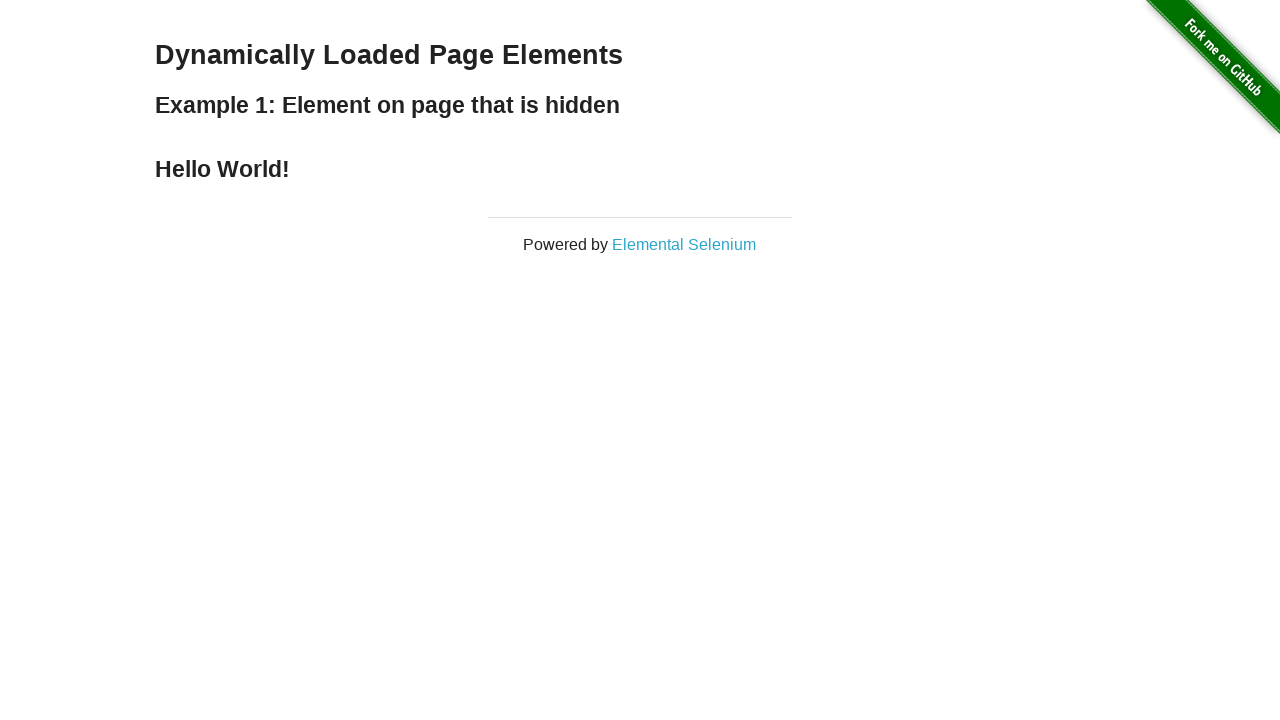